Tests unmarking todo items as complete by unchecking their checkboxes.

Starting URL: https://demo.playwright.dev/todomvc

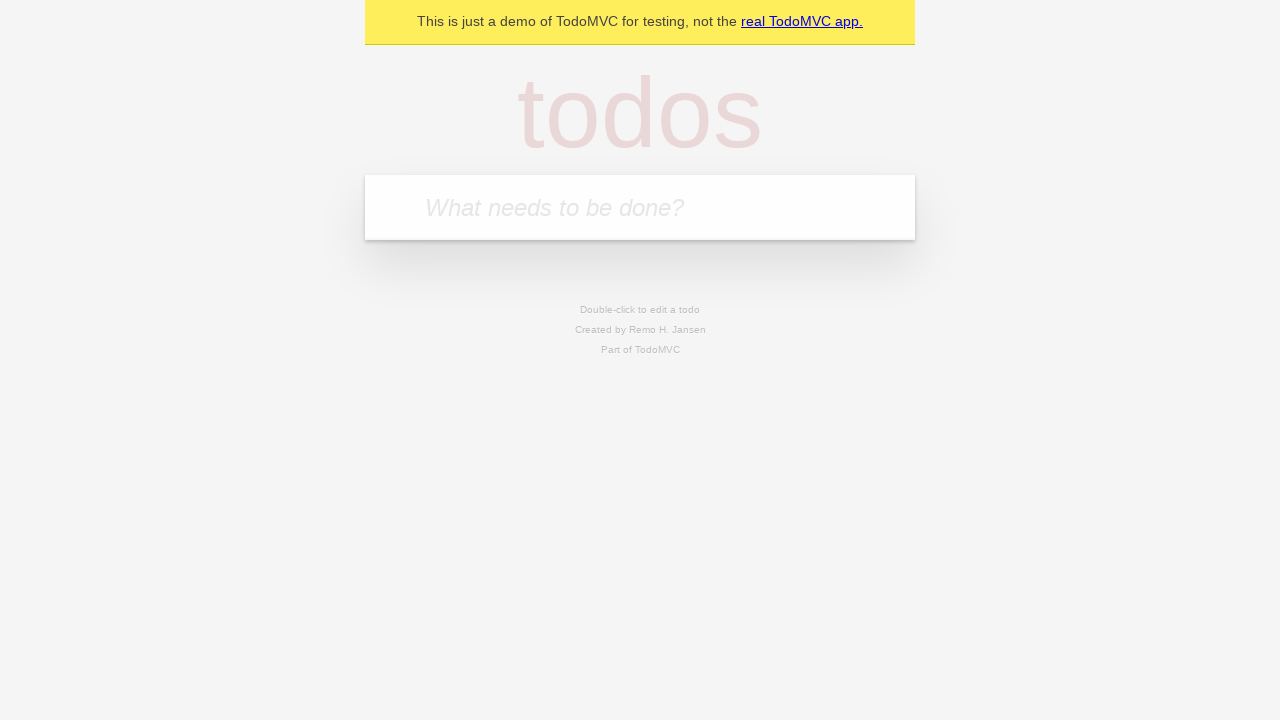

Filled todo input with 'buy some cheese' on internal:attr=[placeholder="What needs to be done?"i]
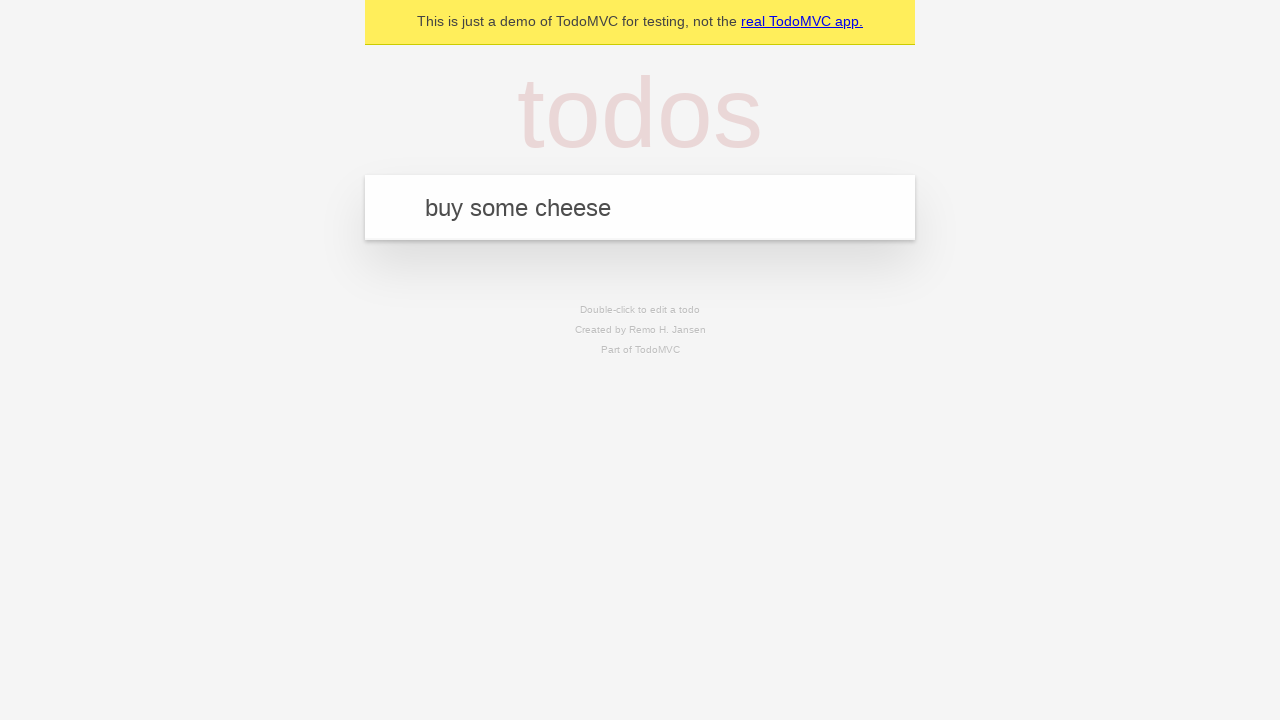

Pressed Enter to create first todo item on internal:attr=[placeholder="What needs to be done?"i]
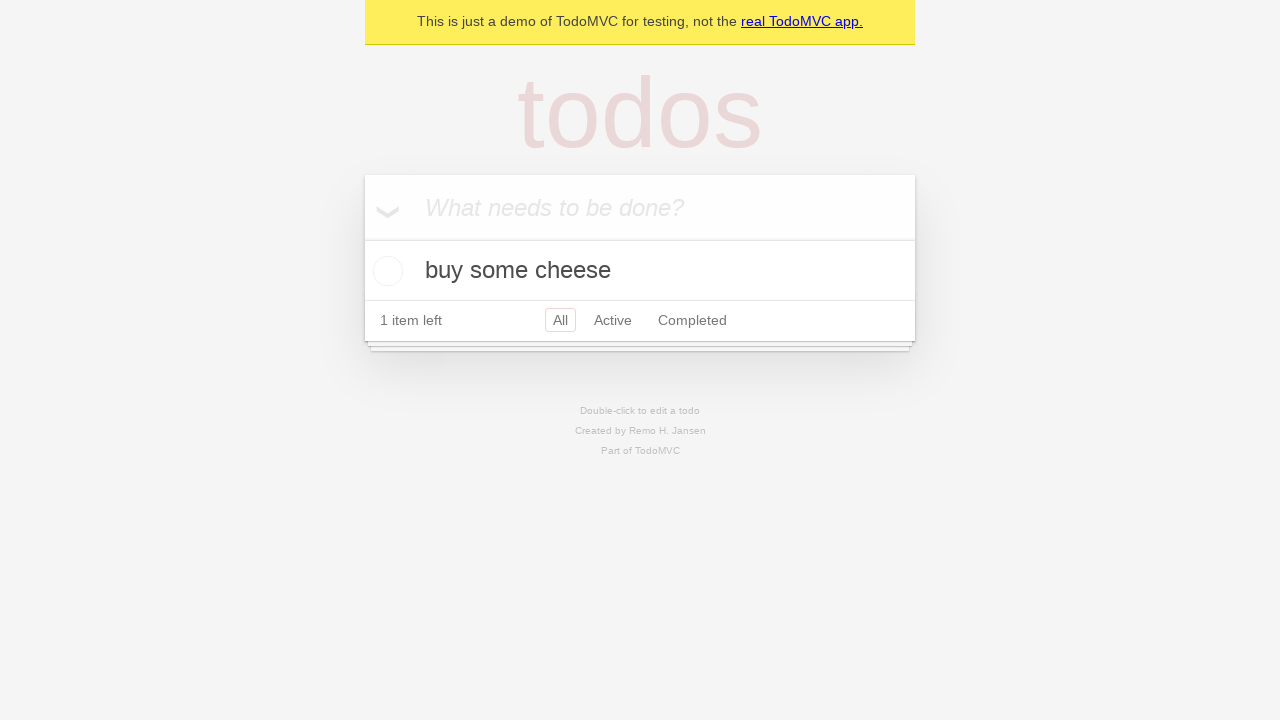

Filled todo input with 'feed the cat' on internal:attr=[placeholder="What needs to be done?"i]
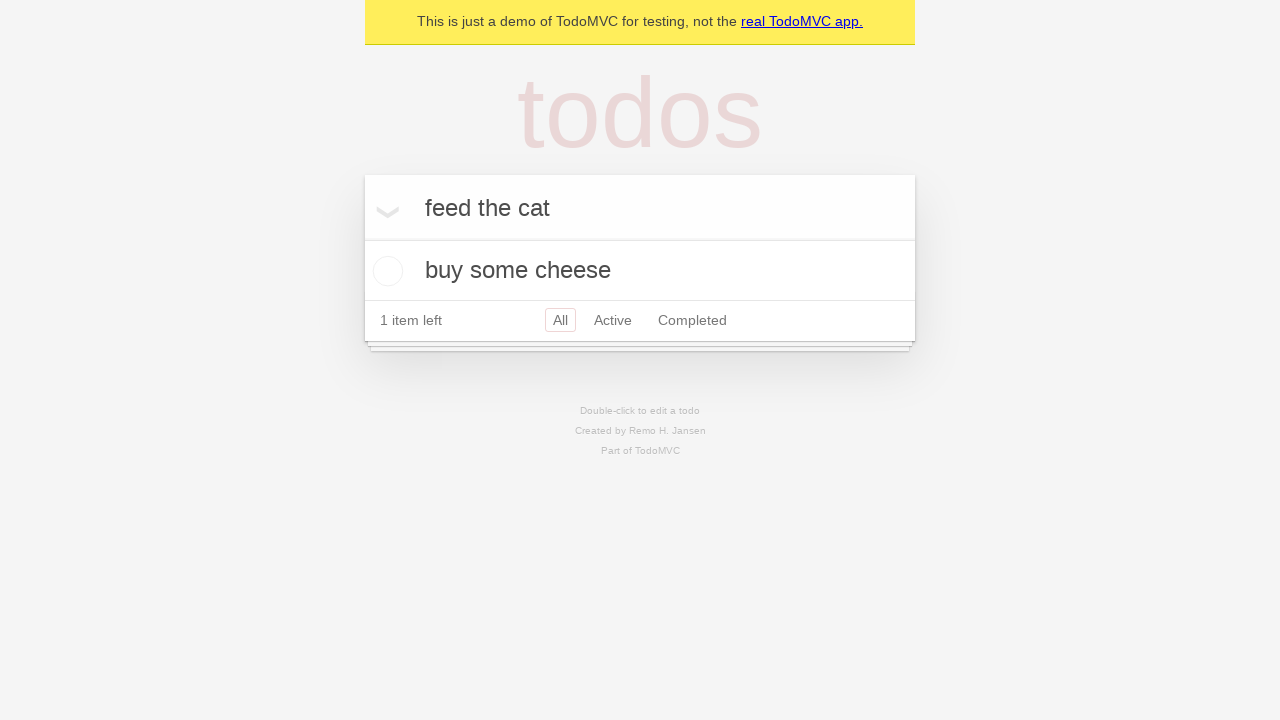

Pressed Enter to create second todo item on internal:attr=[placeholder="What needs to be done?"i]
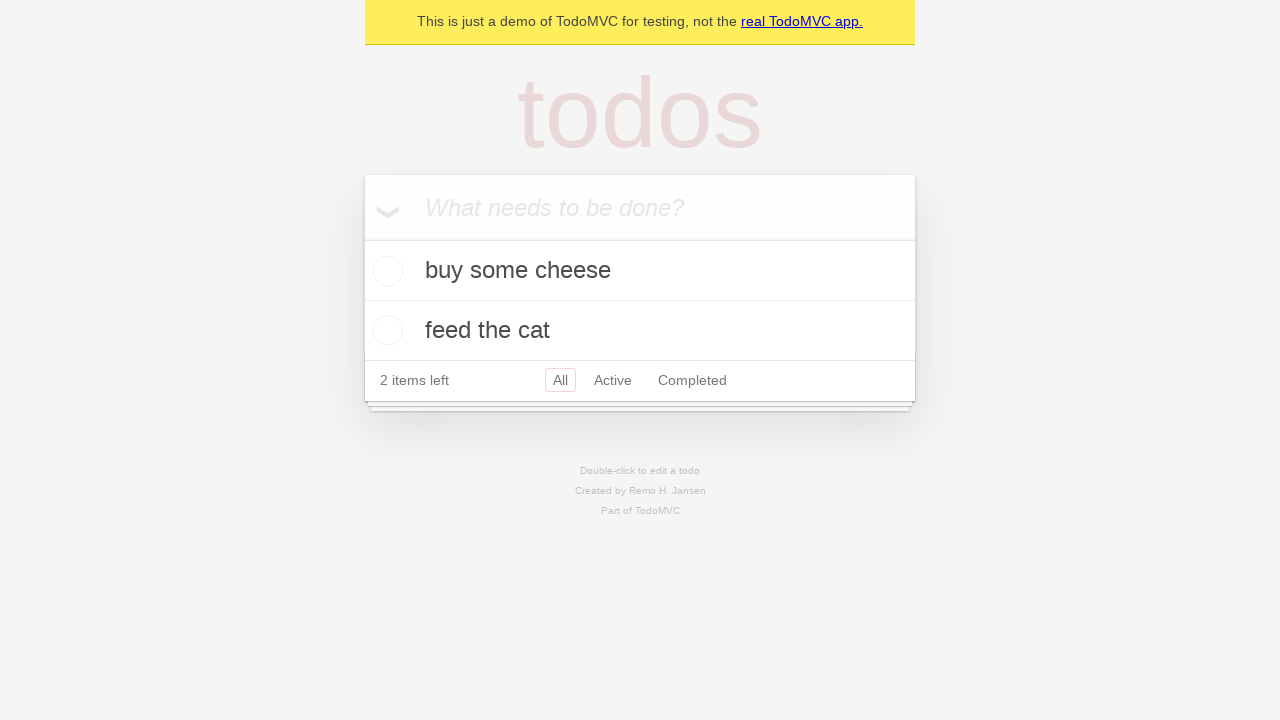

Checked the first todo item as complete at (385, 271) on [data-testid='todo-item'] >> nth=0 >> internal:role=checkbox
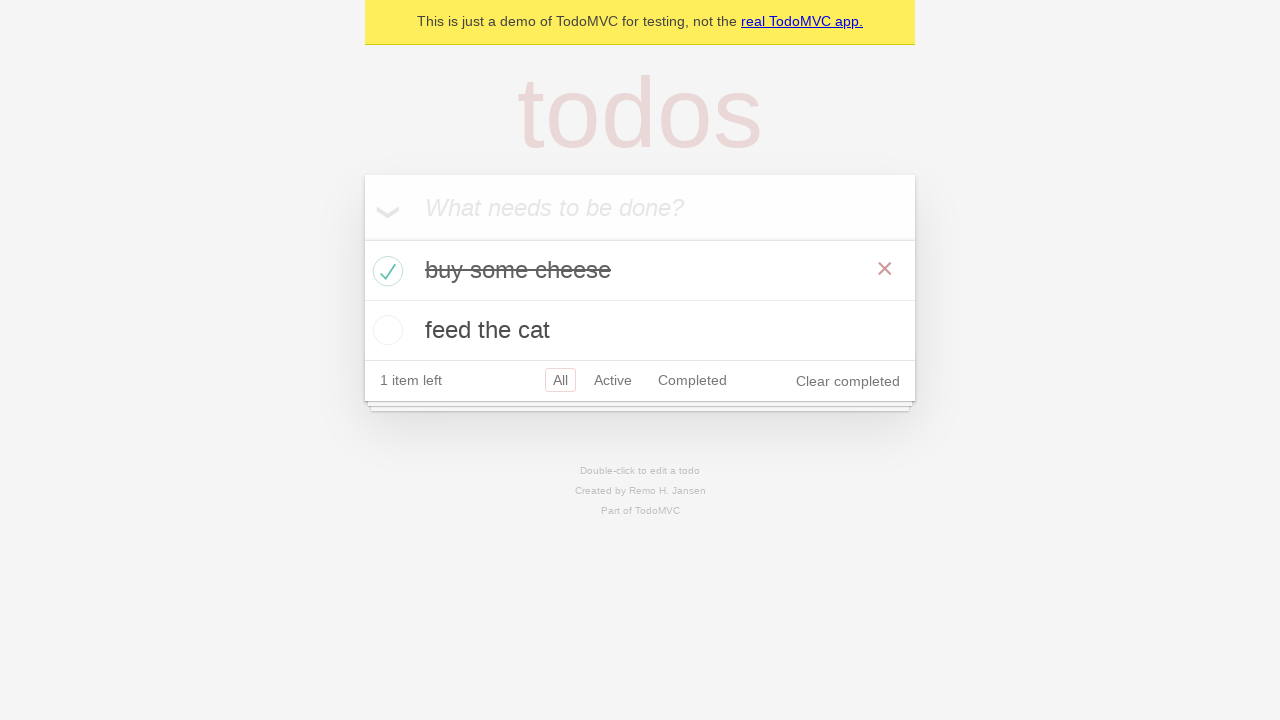

Unchecked the first todo item to mark it as incomplete at (385, 271) on [data-testid='todo-item'] >> nth=0 >> internal:role=checkbox
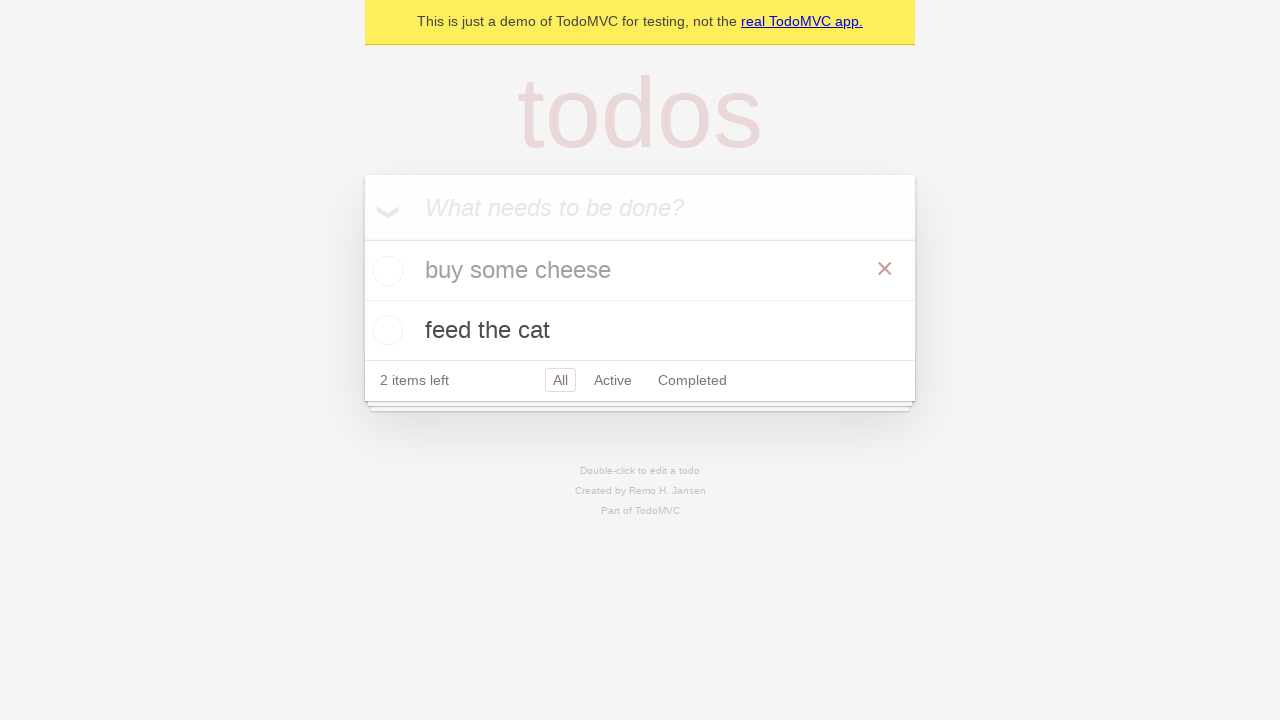

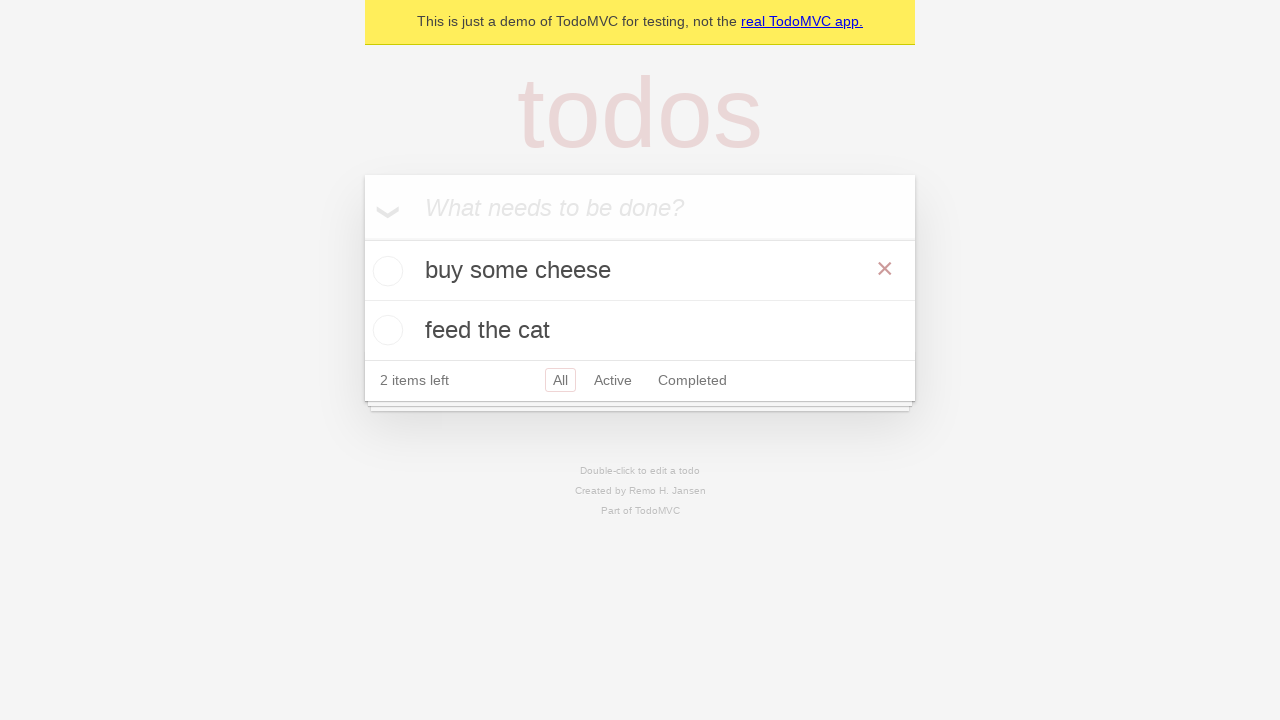